Tests window handling functionality by clicking a button to open a new window, switching between windows, and verifying the navigation works correctly

Starting URL: https://letcode.in/window

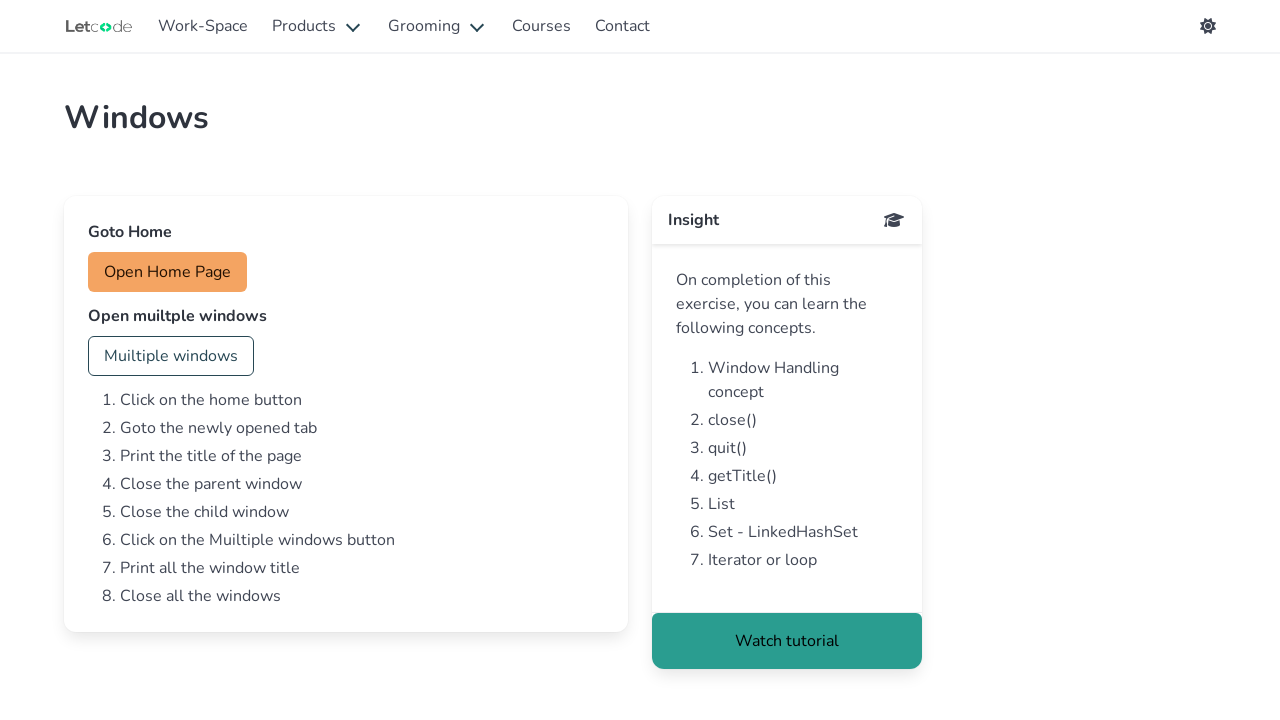

Clicked 'Open' button to open a new window at (168, 272) on button:has-text('Open')
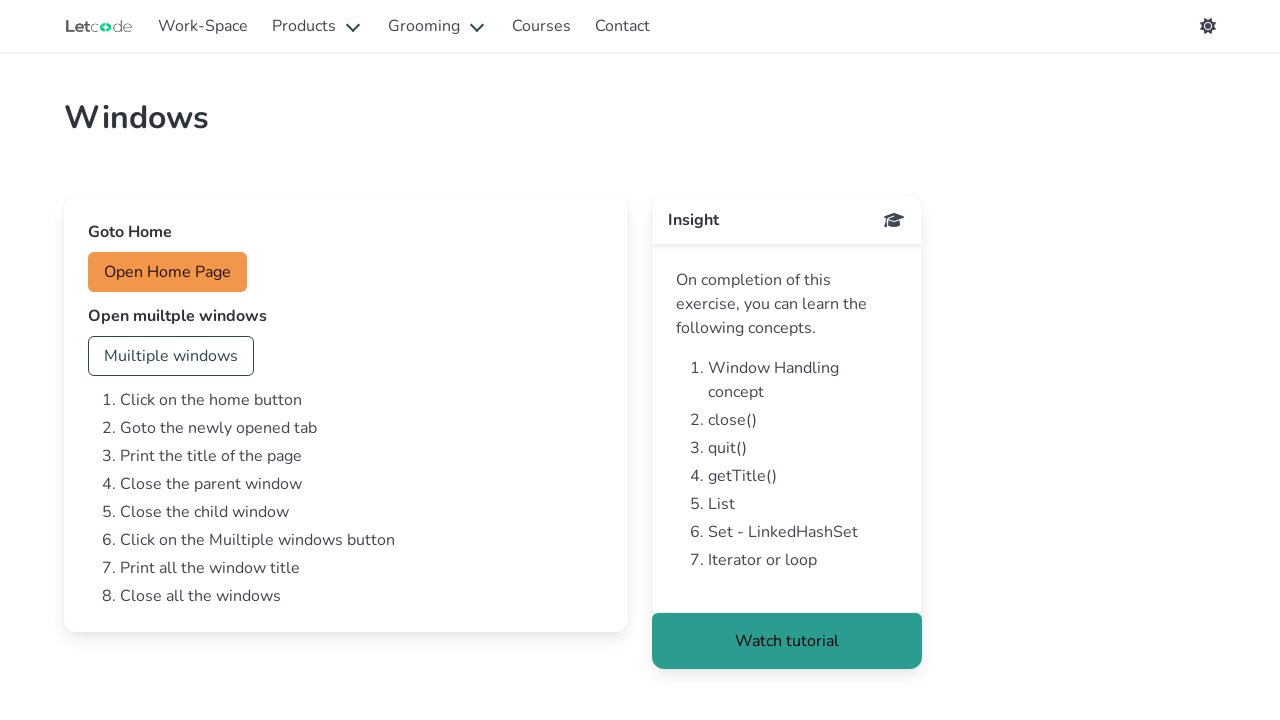

New window opened and obtained reference
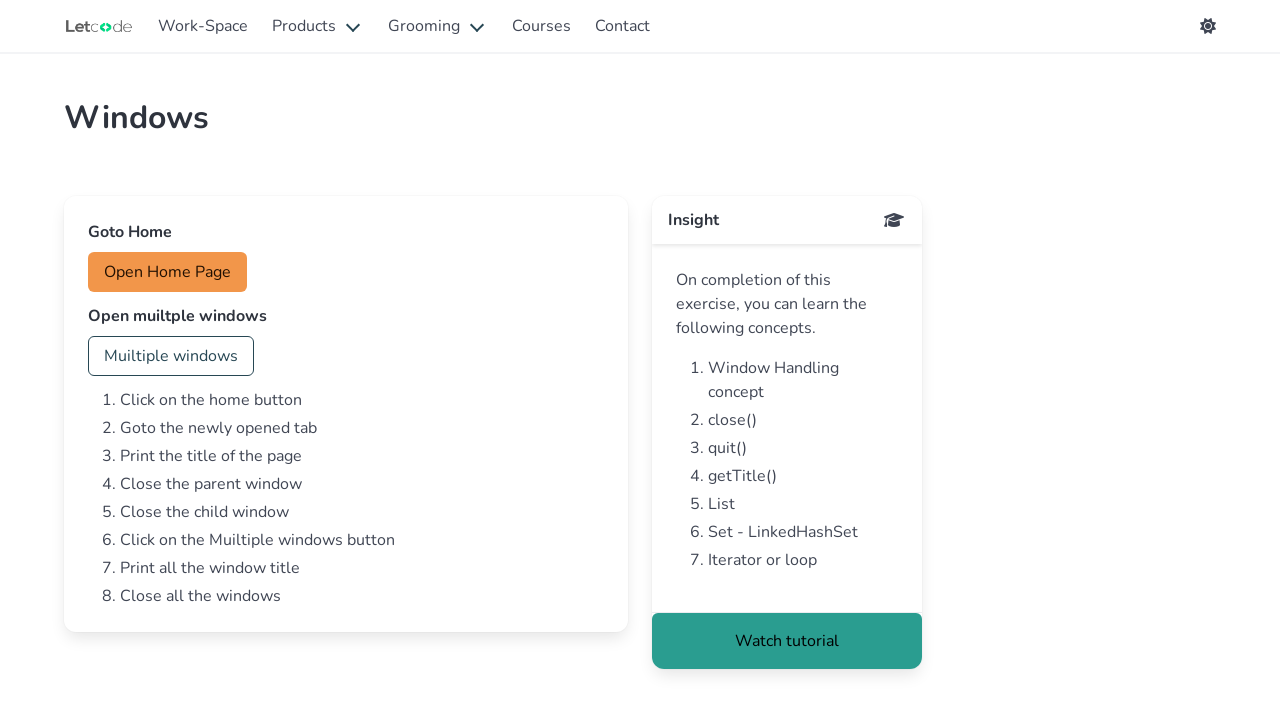

New window finished loading
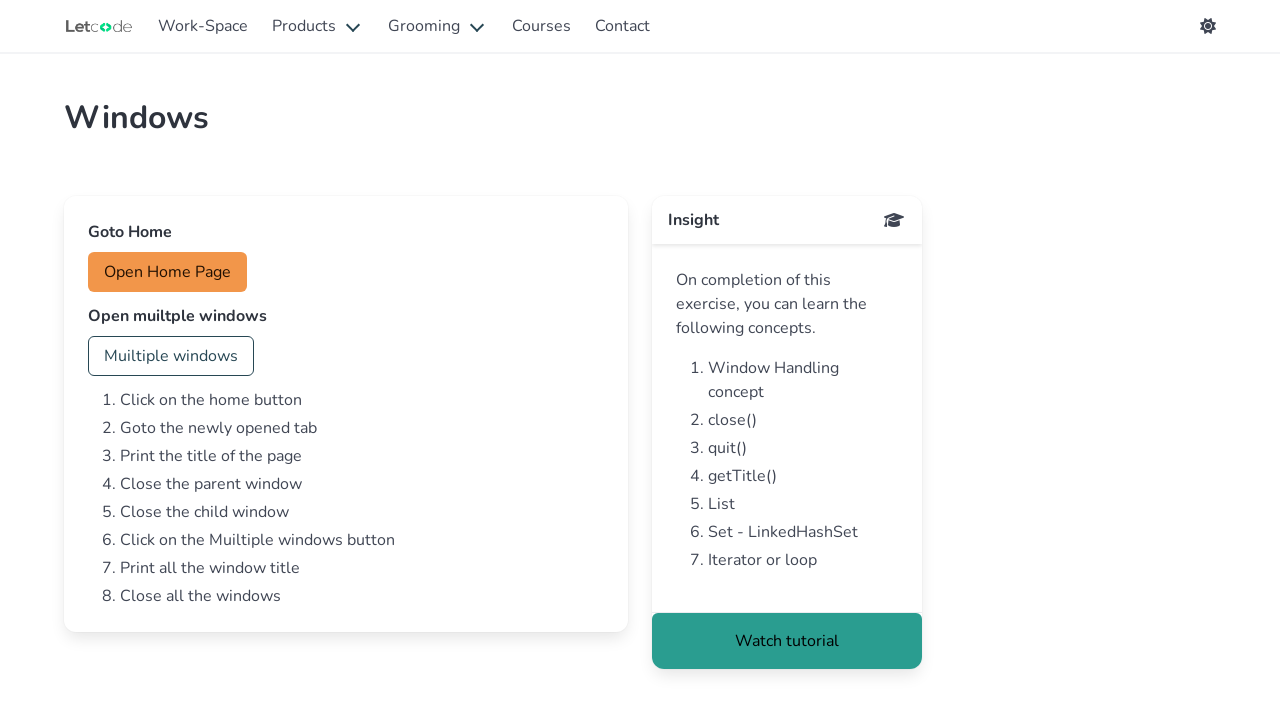

Switched back to original window
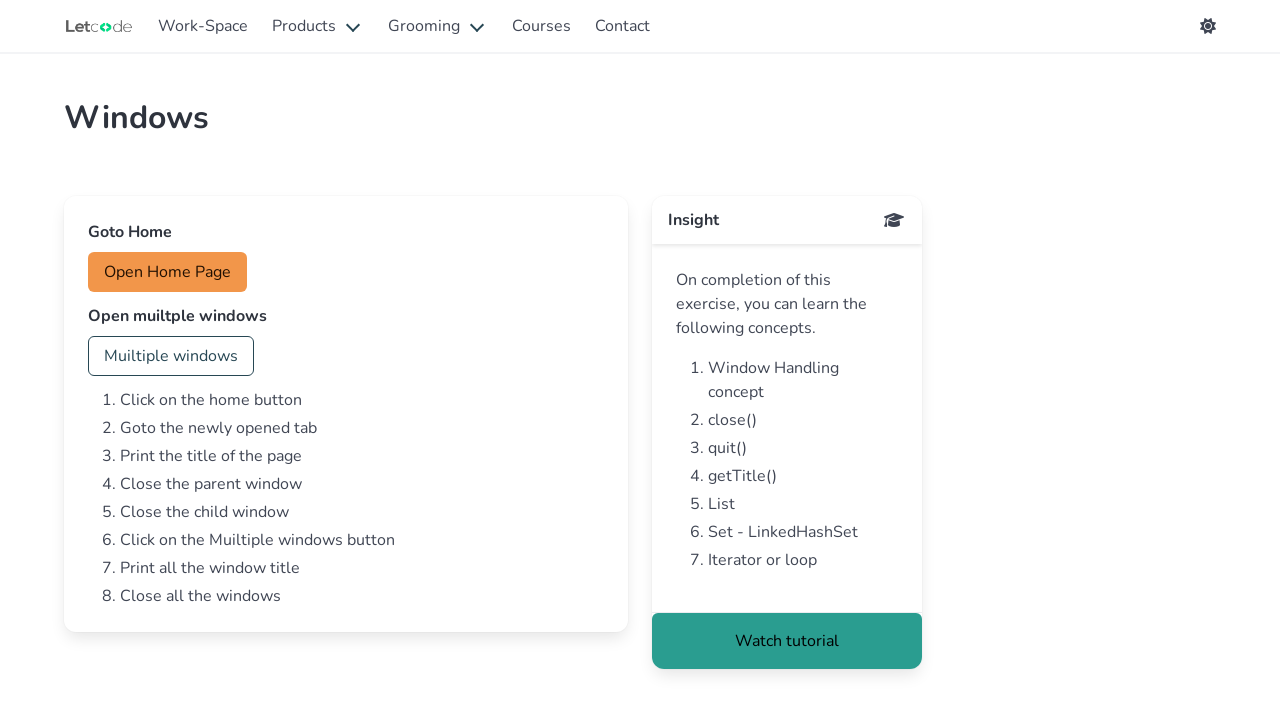

Closed the new window
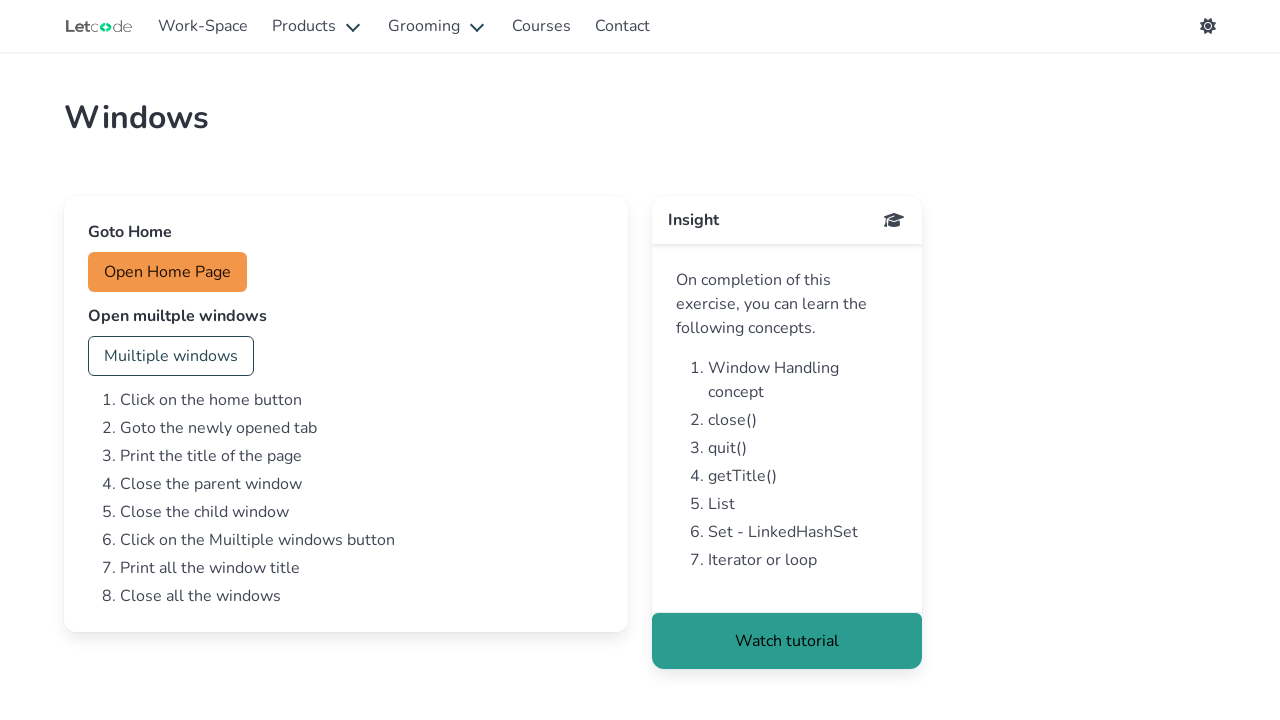

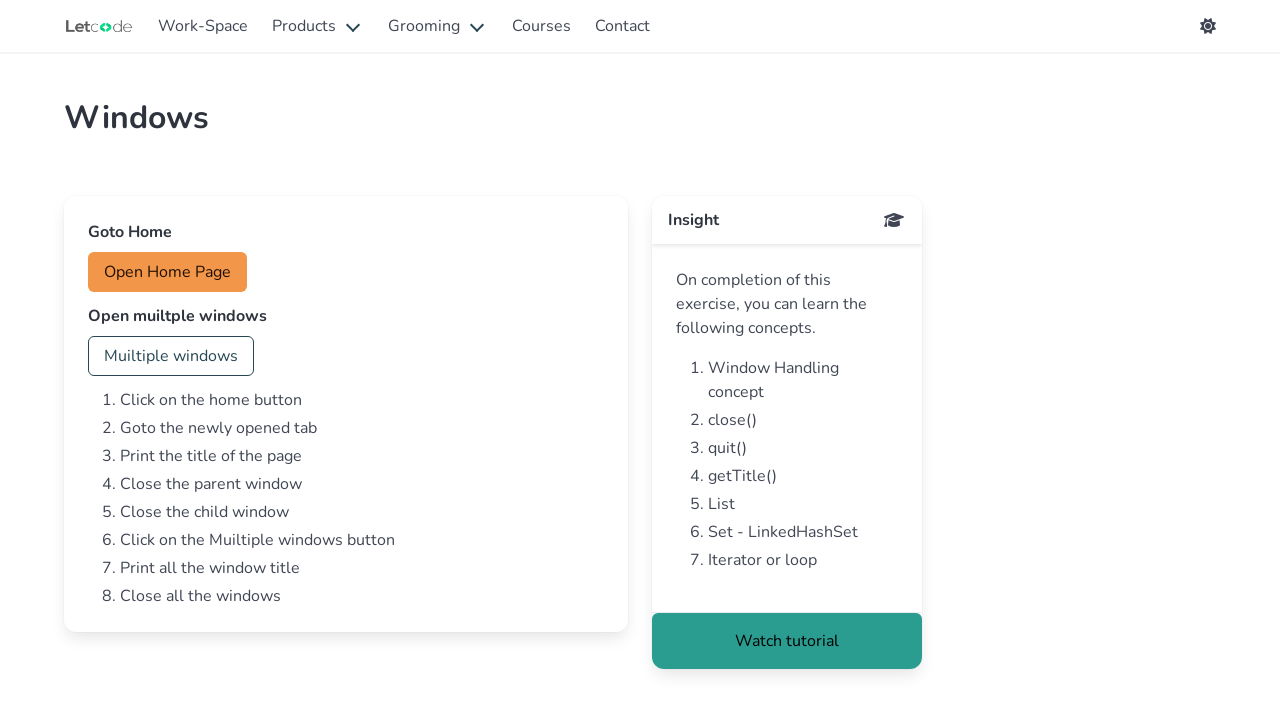